Tests a form submission by filling in name, email, current address, and permanent address fields, then submitting the form

Starting URL: https://demoqa.com/text-box

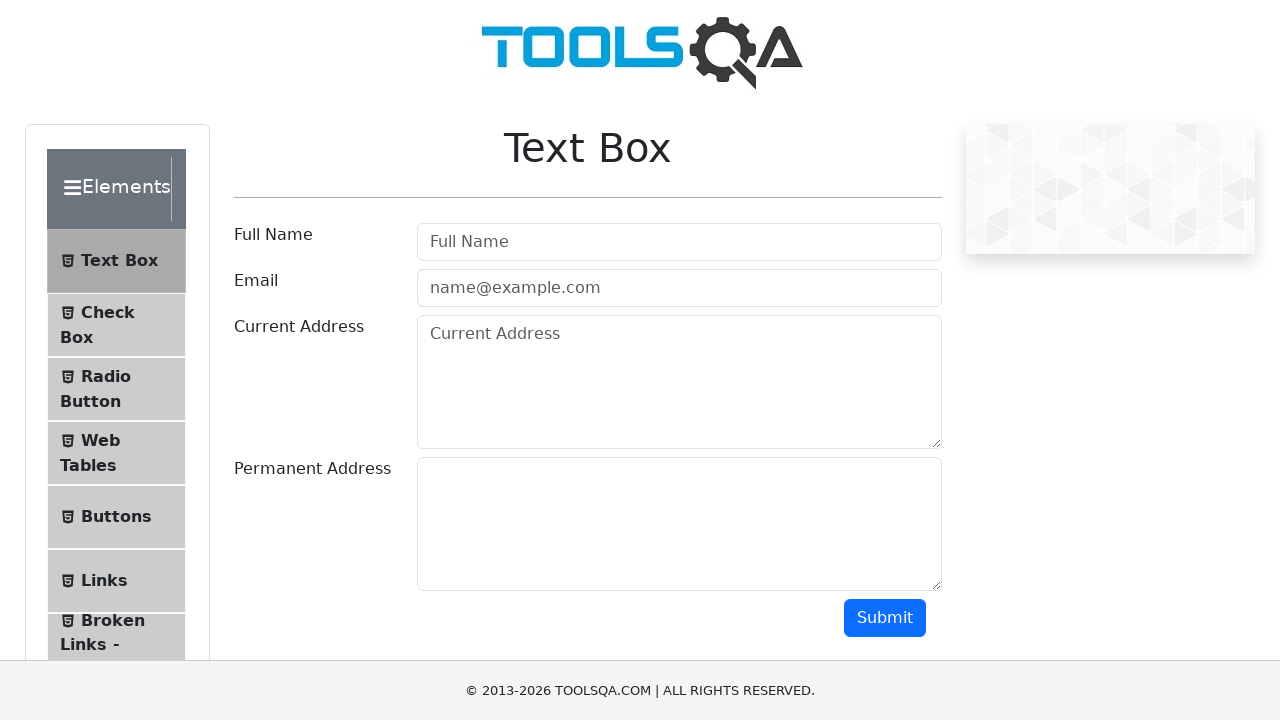

Filled in name field with 'walter' on //input[contains(@id,'userName')]
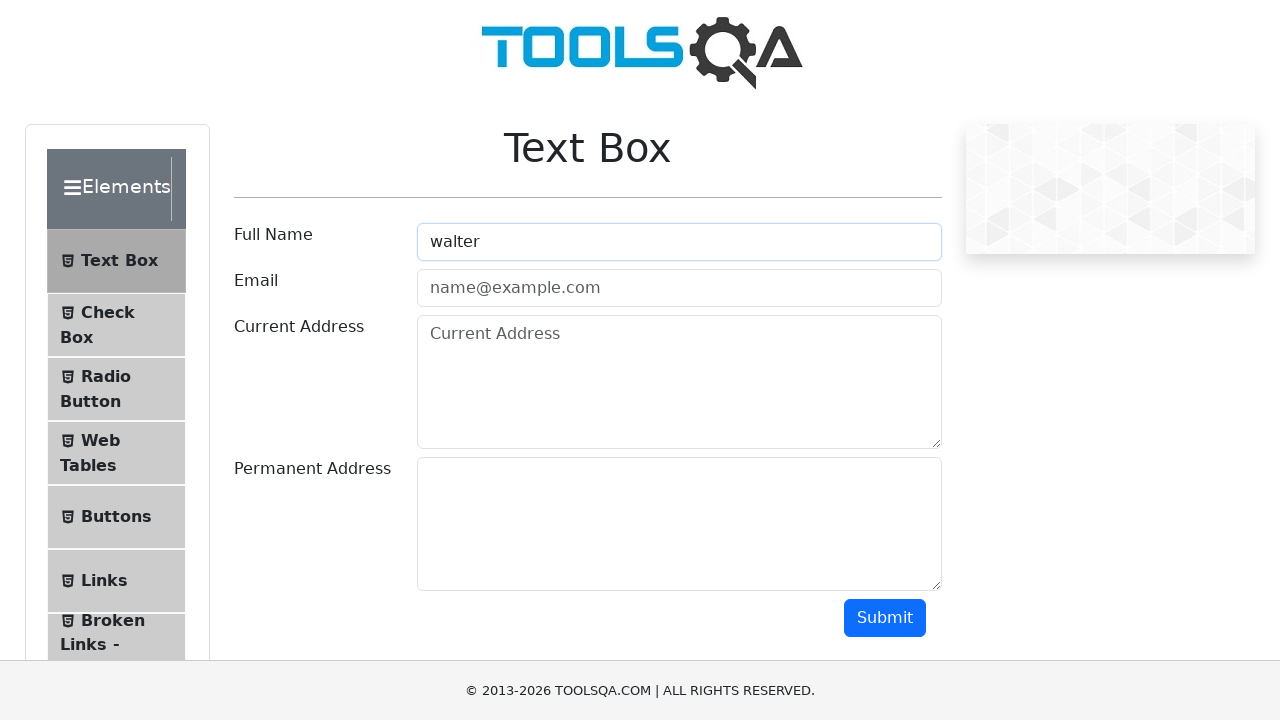

Filled in email field with 'walterchp@gmail.com' on //input[contains(@id,'userEmail')]
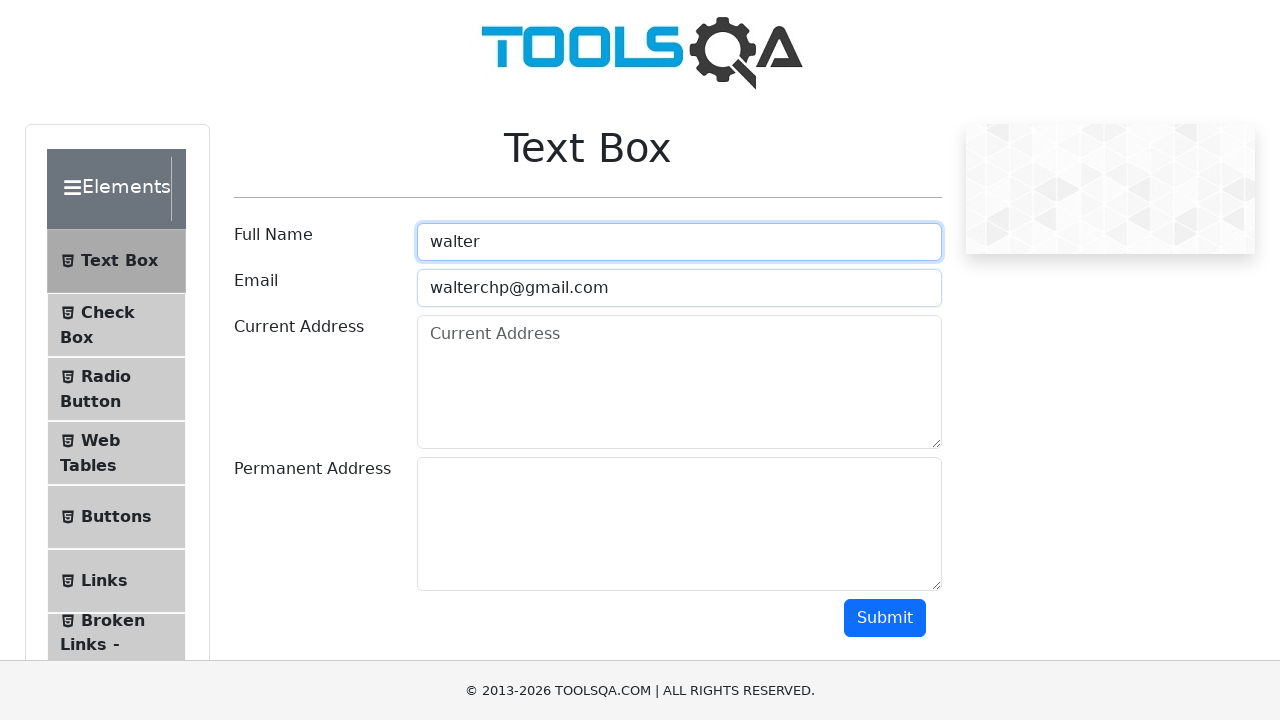

Filled in current address field with 'colocando texto de prueba' on //textarea[@id='currentAddress']
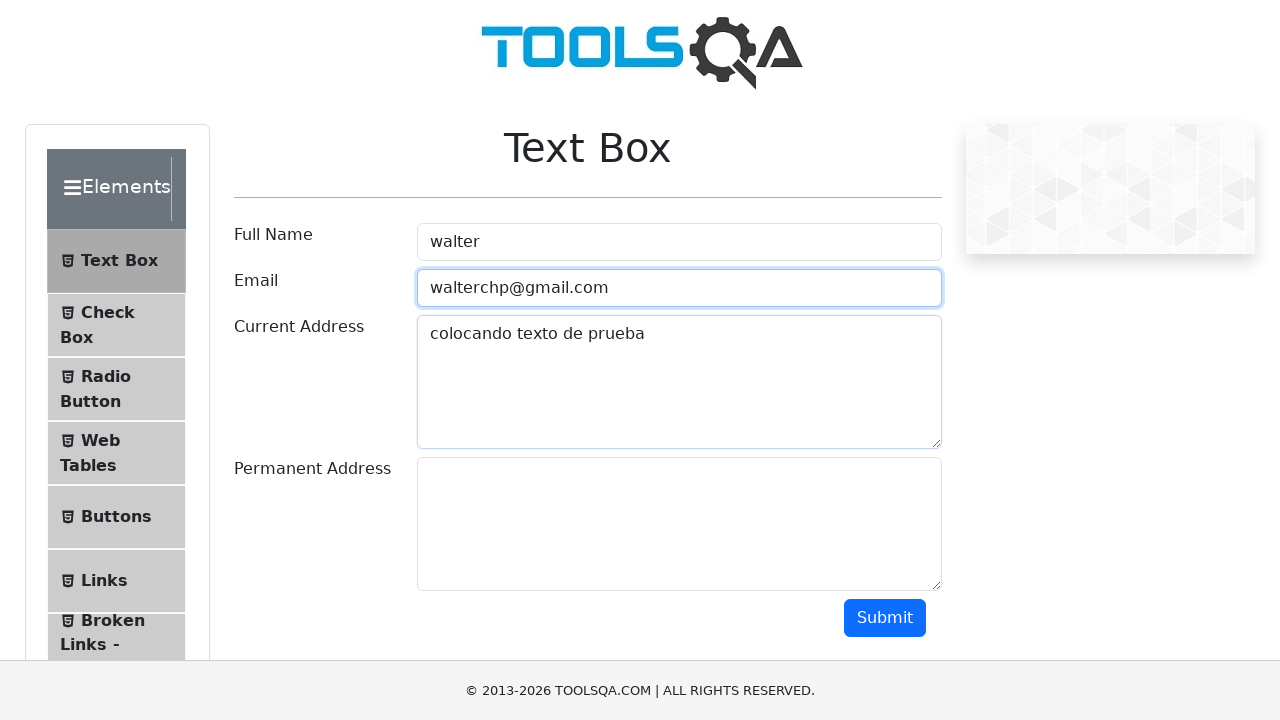

Filled in permanent address field with 'colocando texto two de prueba' on //textarea[@id='permanentAddress']
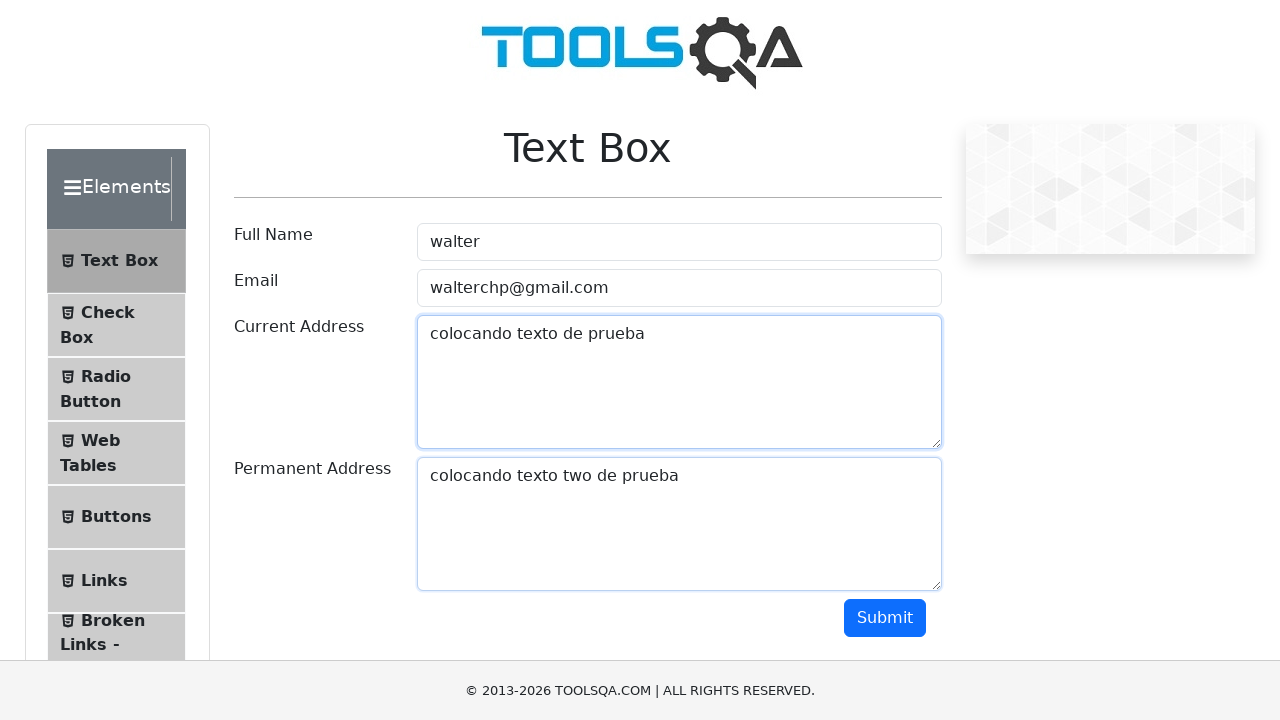

Scrolled down to make submit button visible
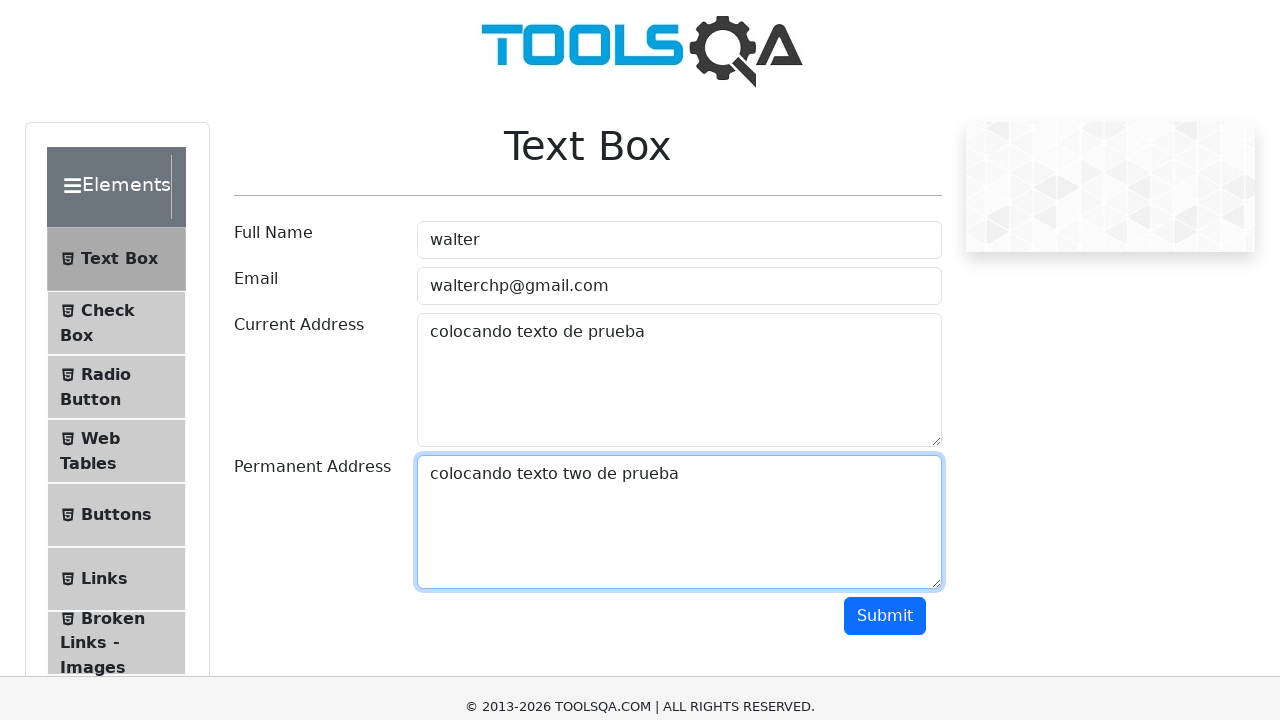

Clicked submit button to submit the form at (885, 318) on xpath=//button[contains(@id,'submit')]
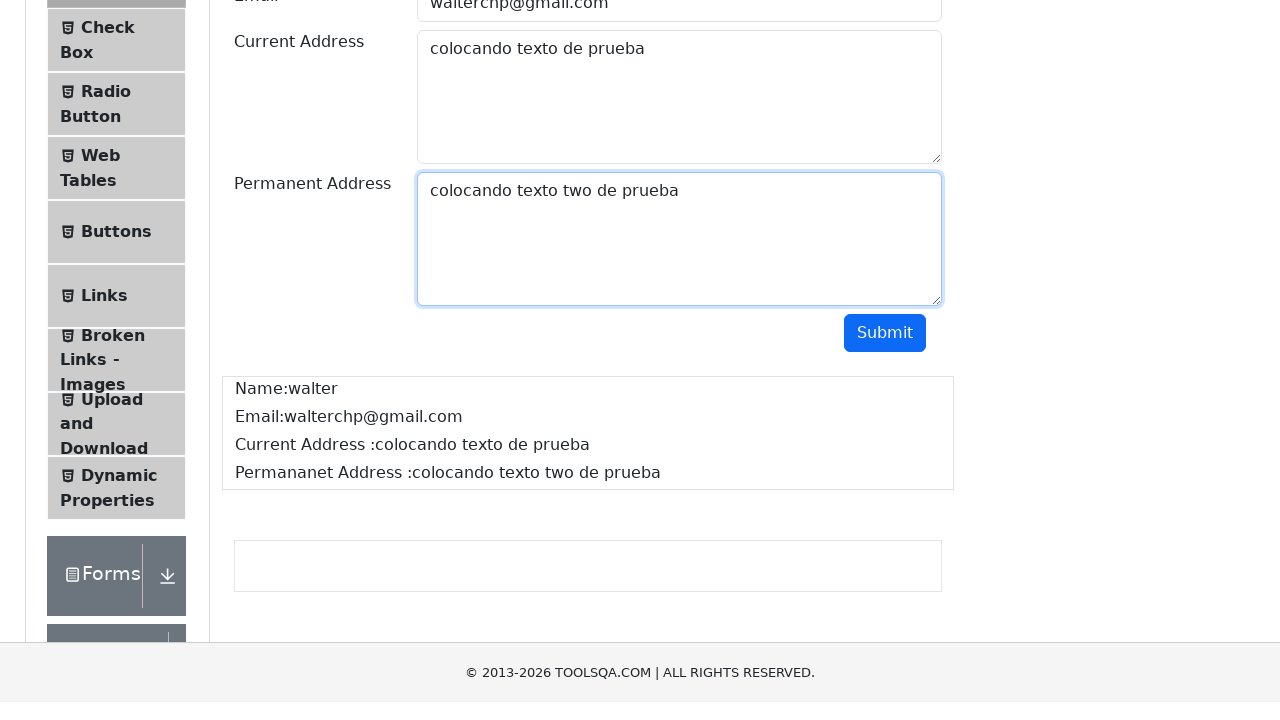

Waited for form submission to complete
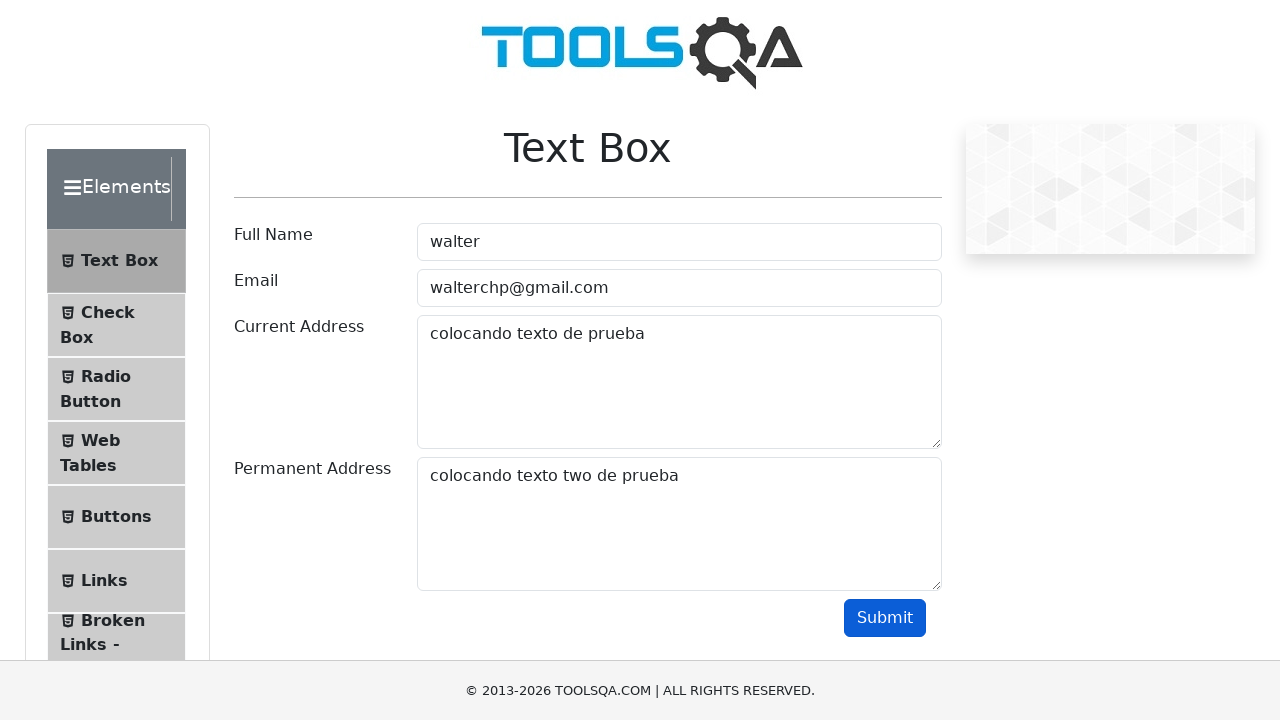

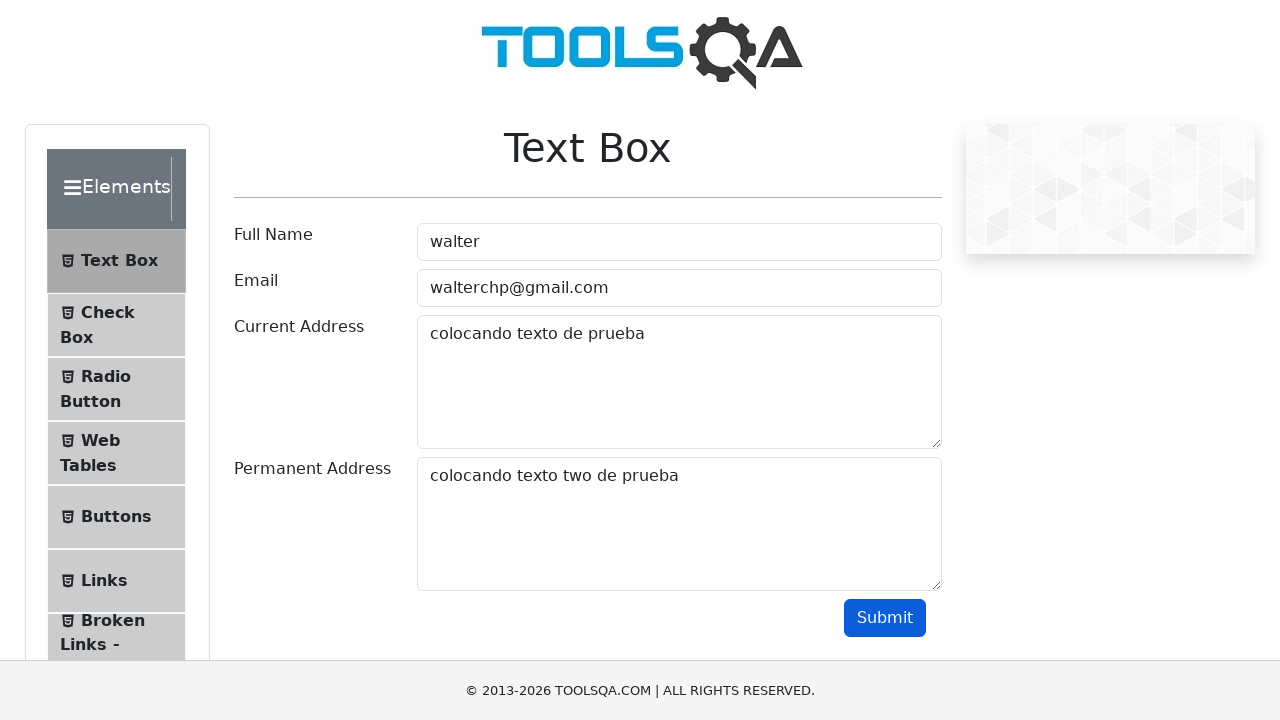